Navigates to the CMS NPI Files download page and clicks on a download link to verify the download button is accessible and clickable.

Starting URL: https://download.cms.gov/nppes/NPI_Files.html

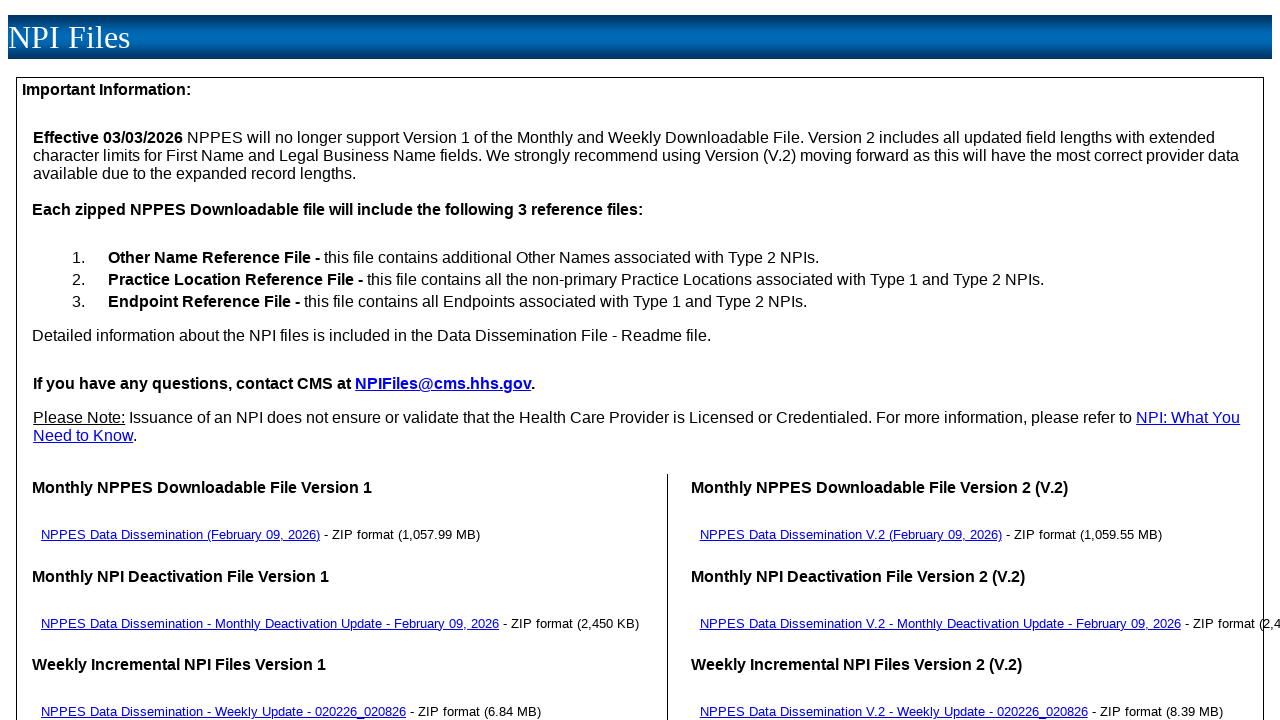

Waited for download links with .zip extension to be visible on the CMS NPI Files page
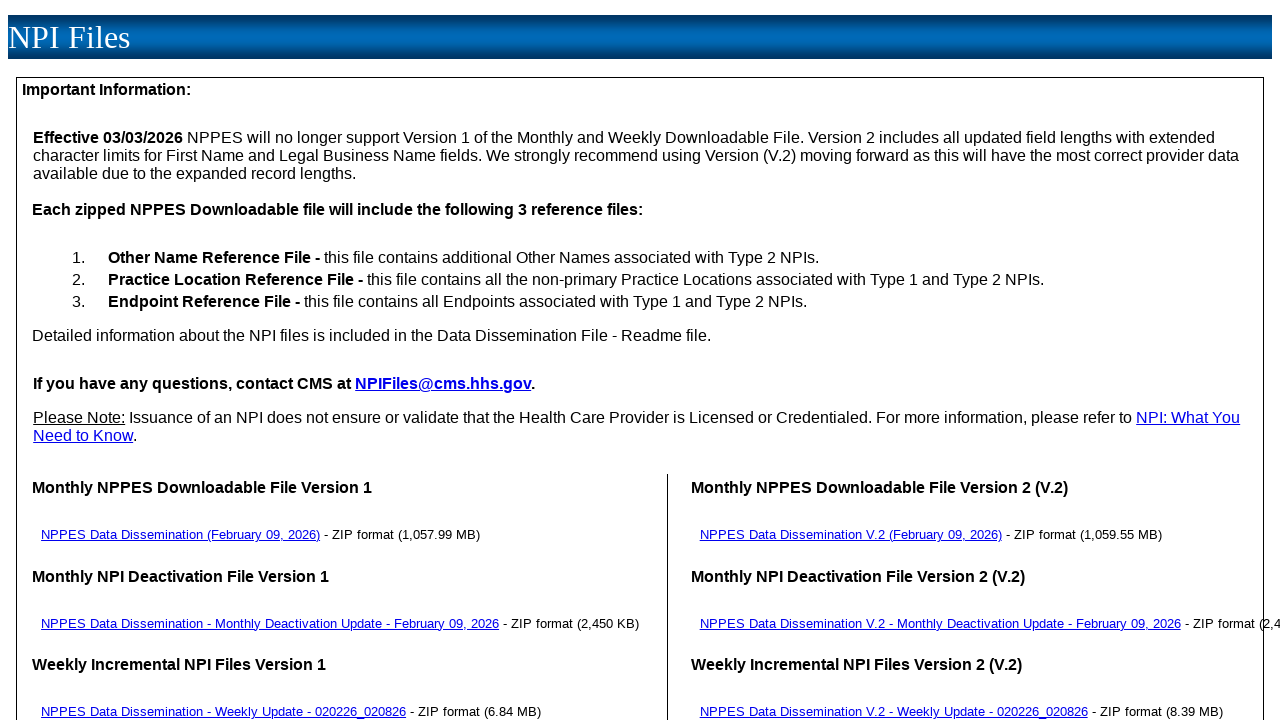

Located the first download link with .zip extension
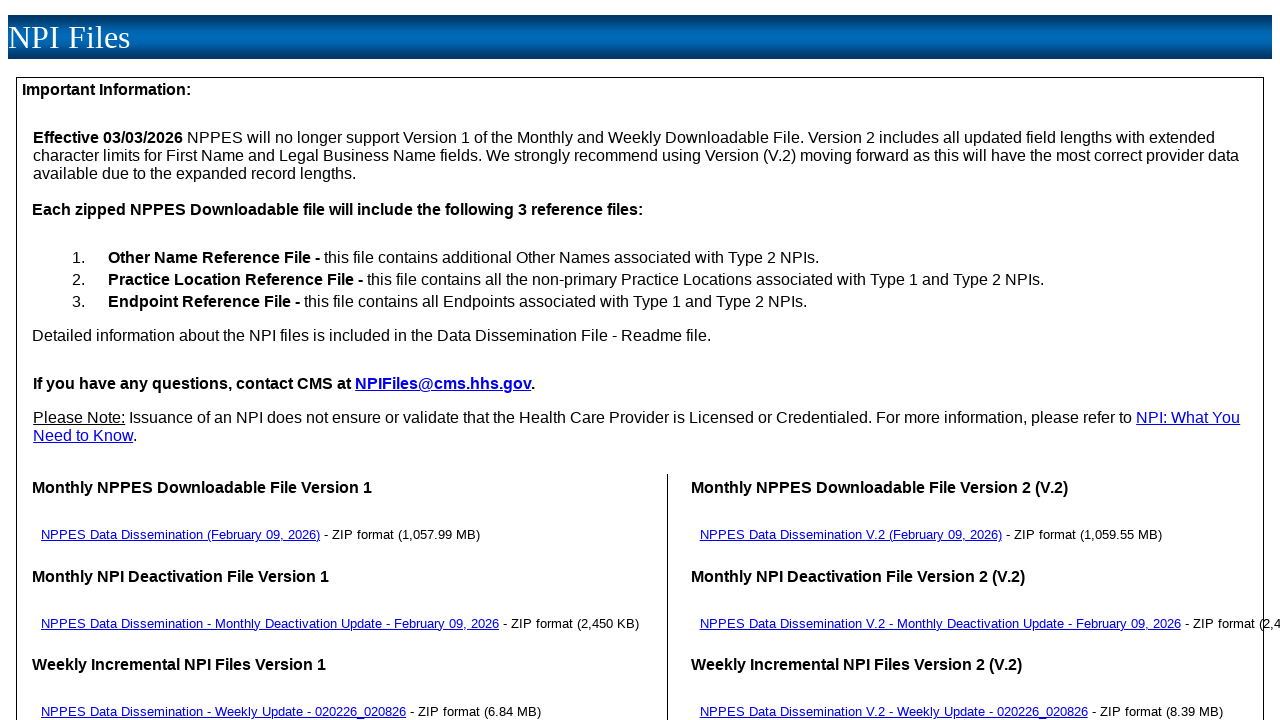

Clicked on the download link to verify it is accessible and clickable at (181, 534) on a[href*='.zip'] >> nth=0
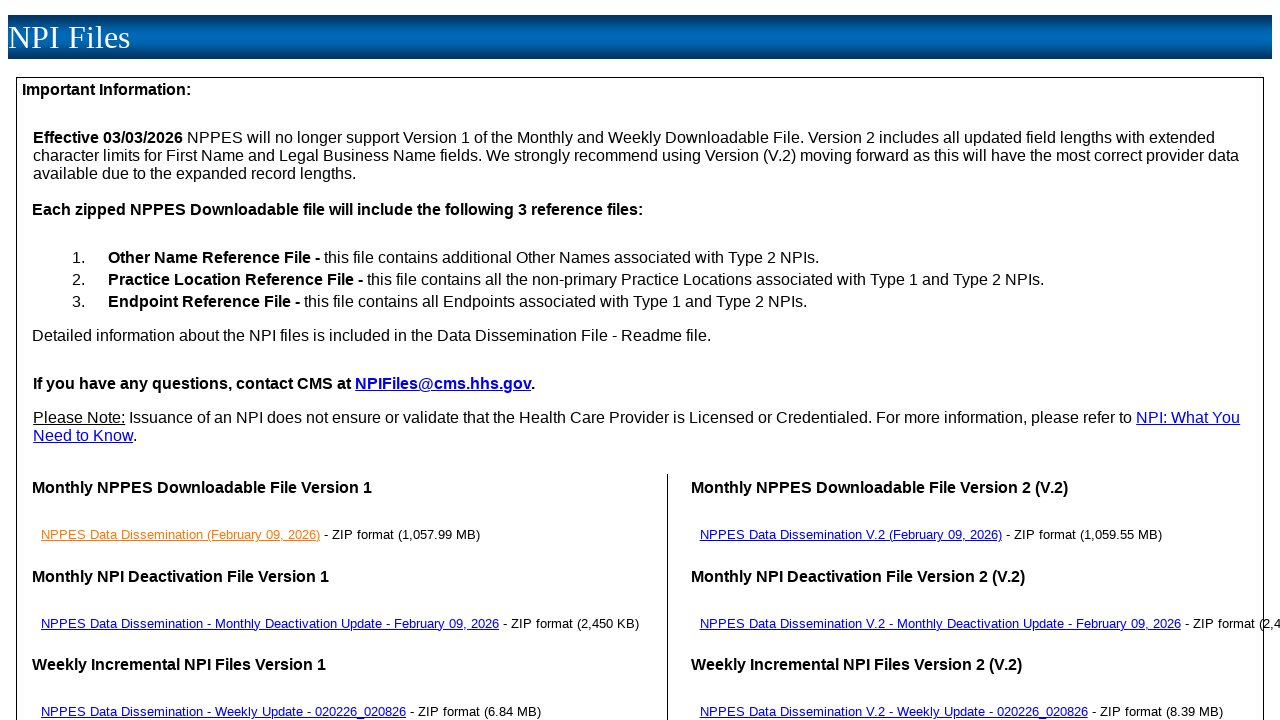

Waited 2 seconds for the click action to register
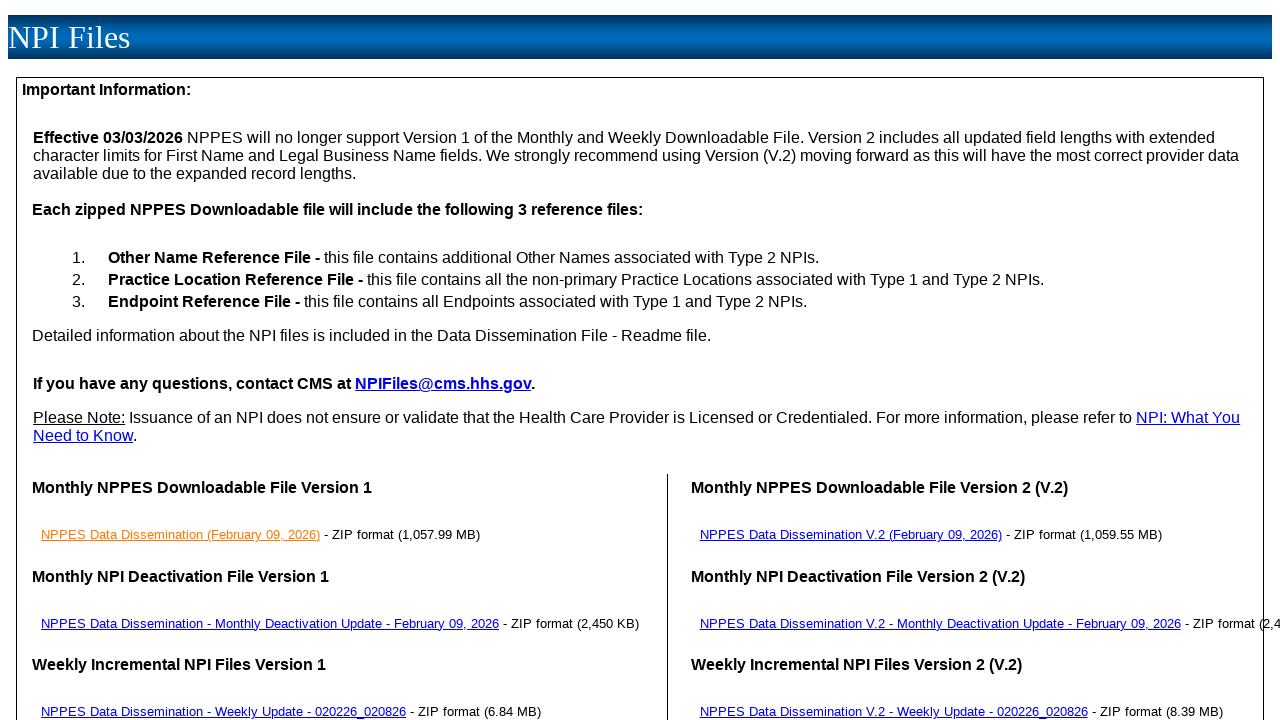

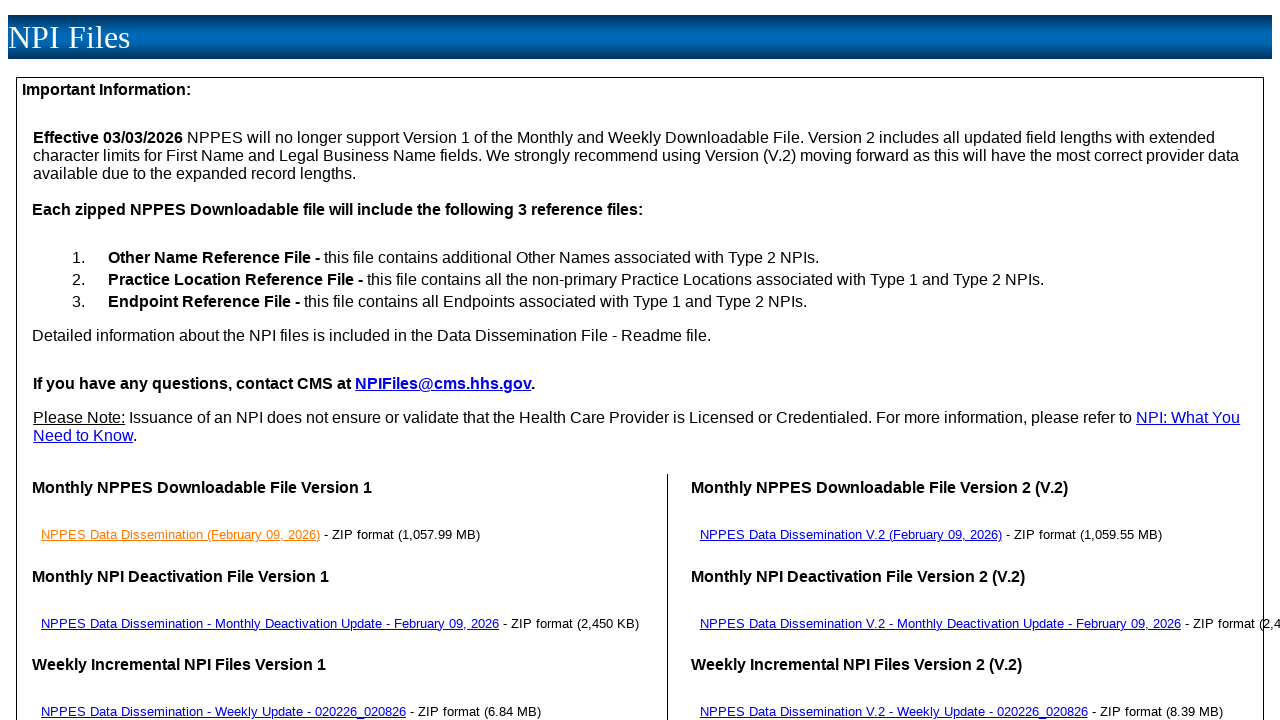